Tests dynamic loading by clicking on an example link and starting the loading process

Starting URL: https://the-internet.herokuapp.com/dynamic_loading

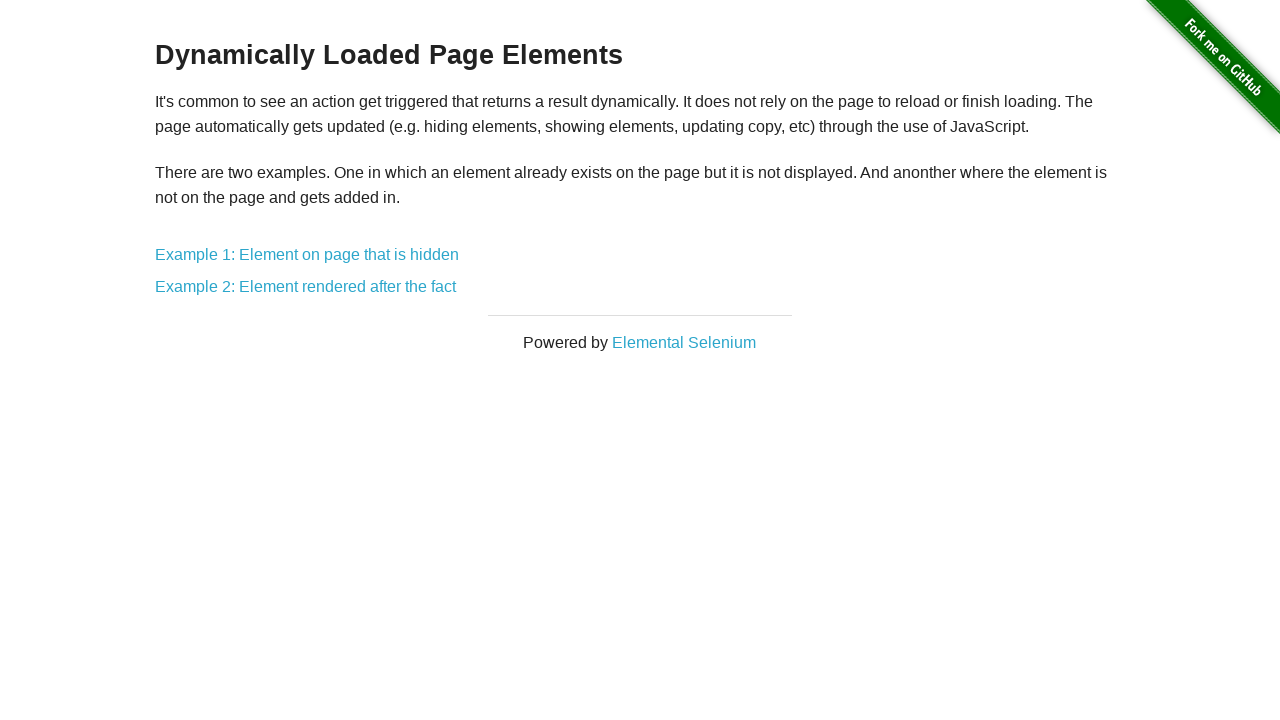

Clicked on Example 1 link to navigate to dynamic loading example at (307, 255) on a[href='/dynamic_loading/1']
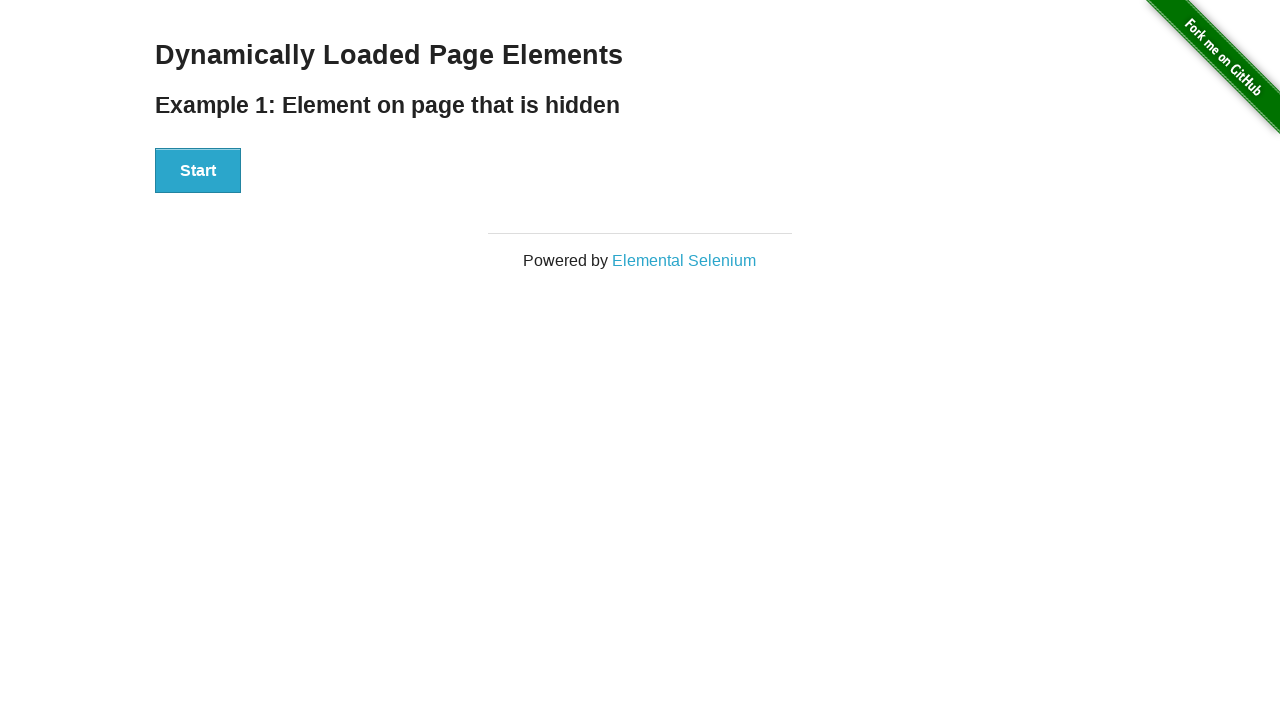

Clicked Start button to begin the loading process at (198, 171) on button:has-text('Start')
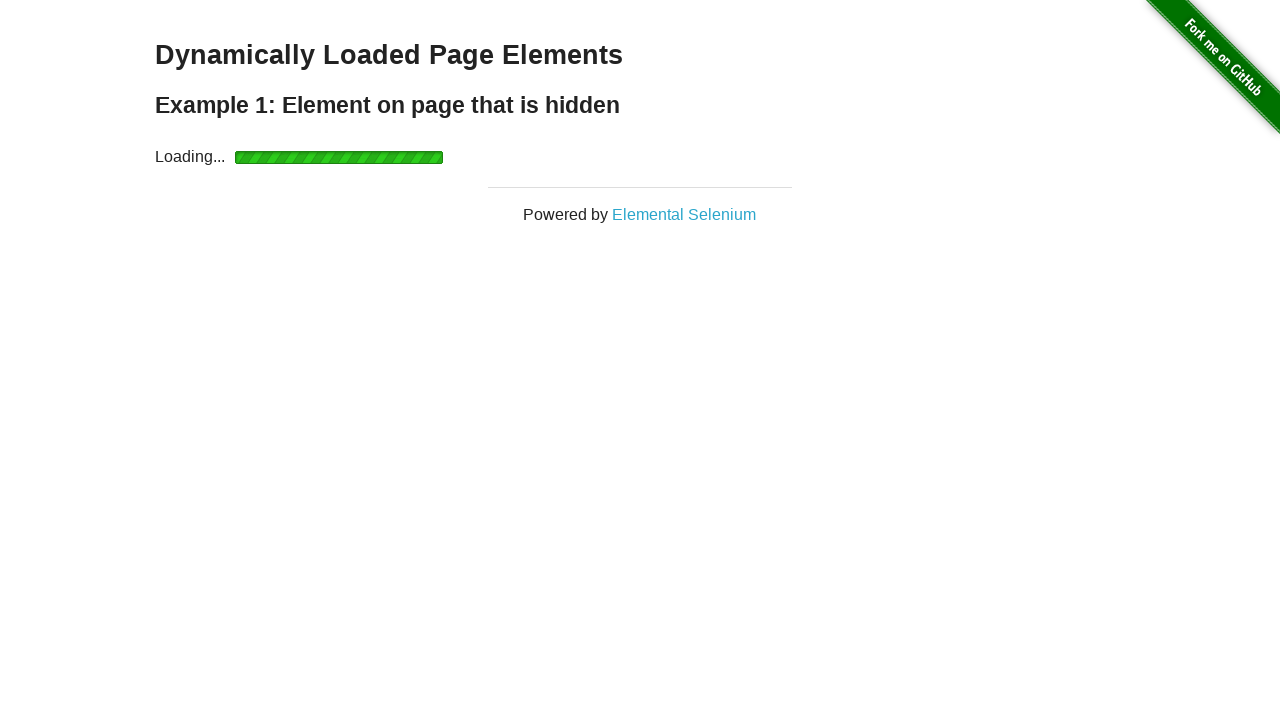

Loading completed and finish message is now visible
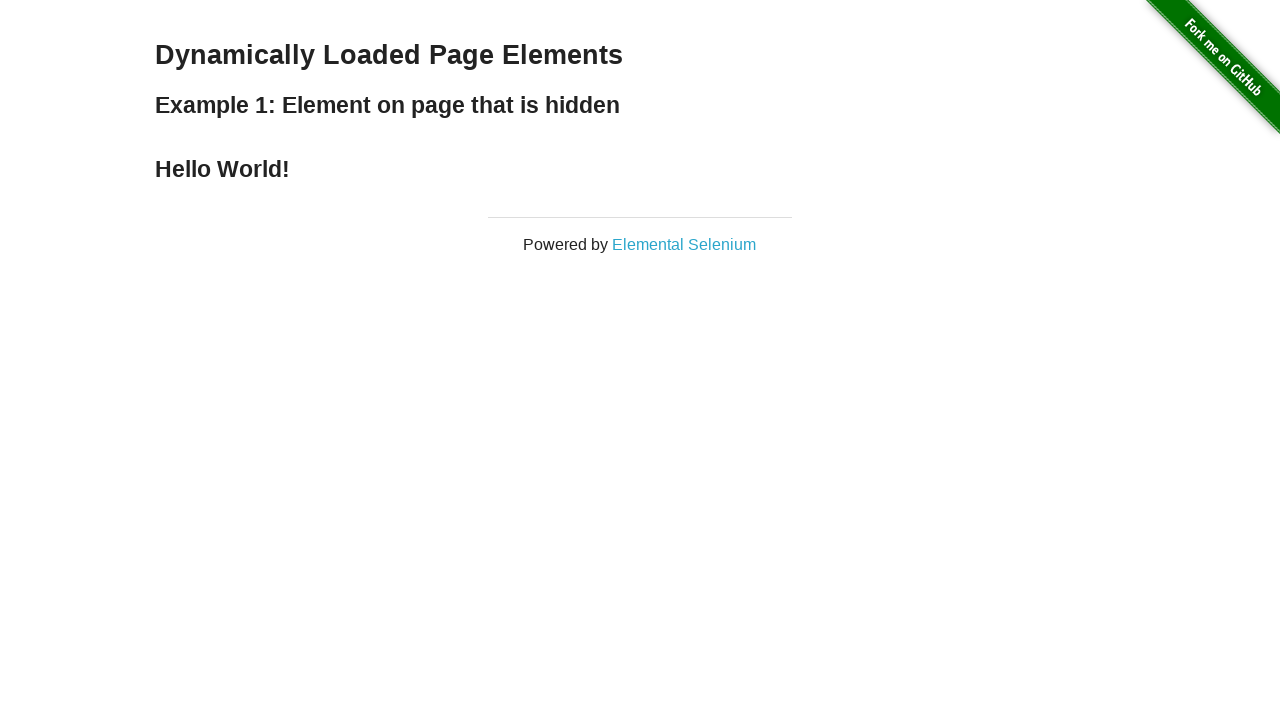

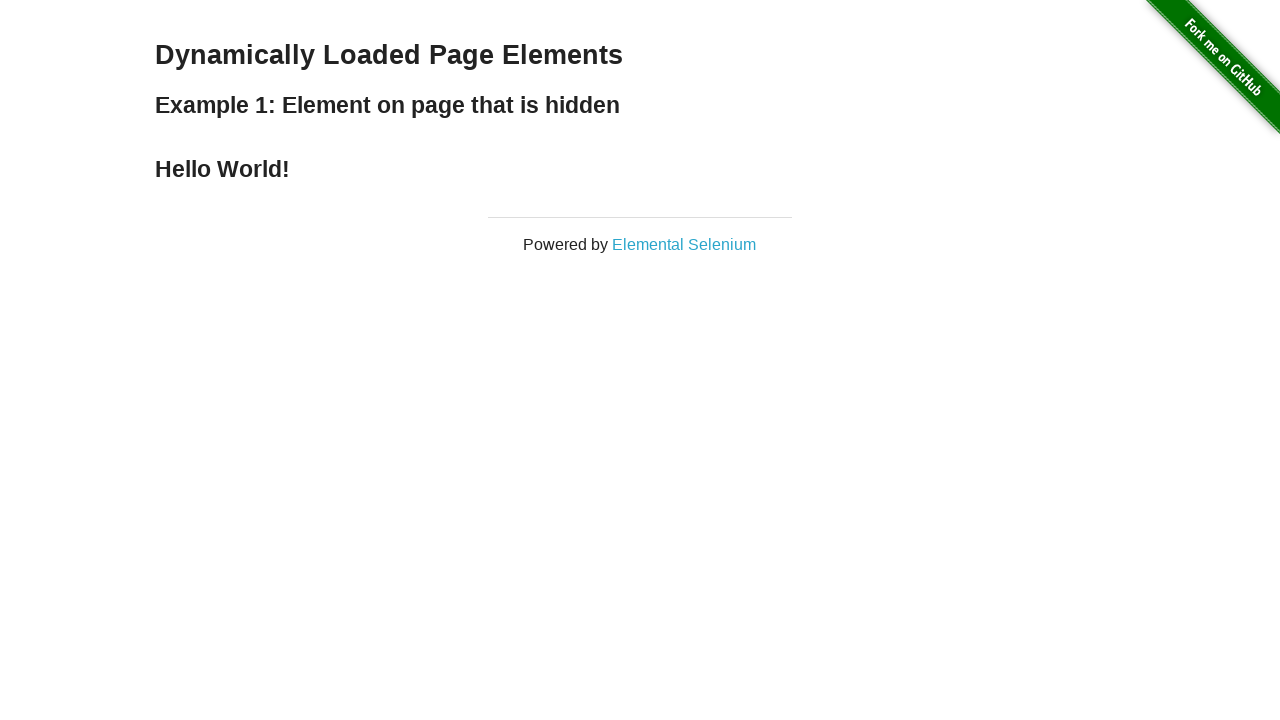